Tests that clicking register with username and password but empty password confirmation displays a validation error

Starting URL: https://dsportalapp.herokuapp.com/register

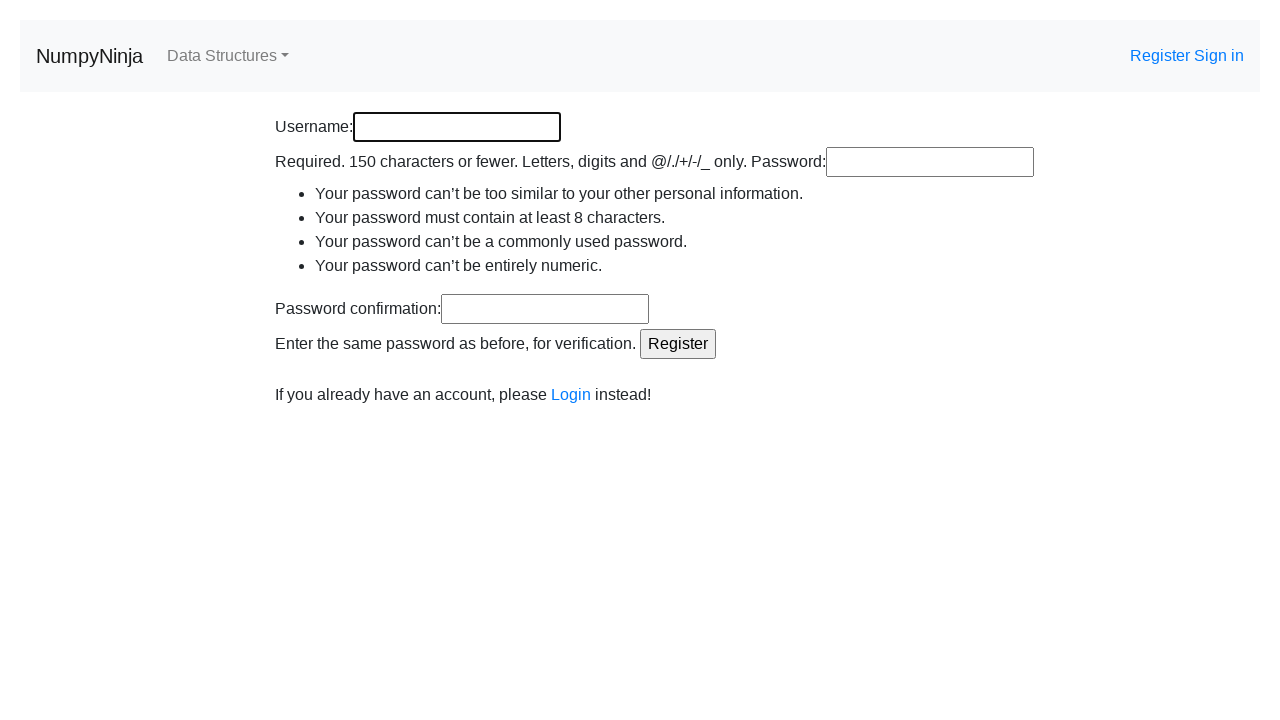

Entered username 'testuser_mike' in username field on #id_username
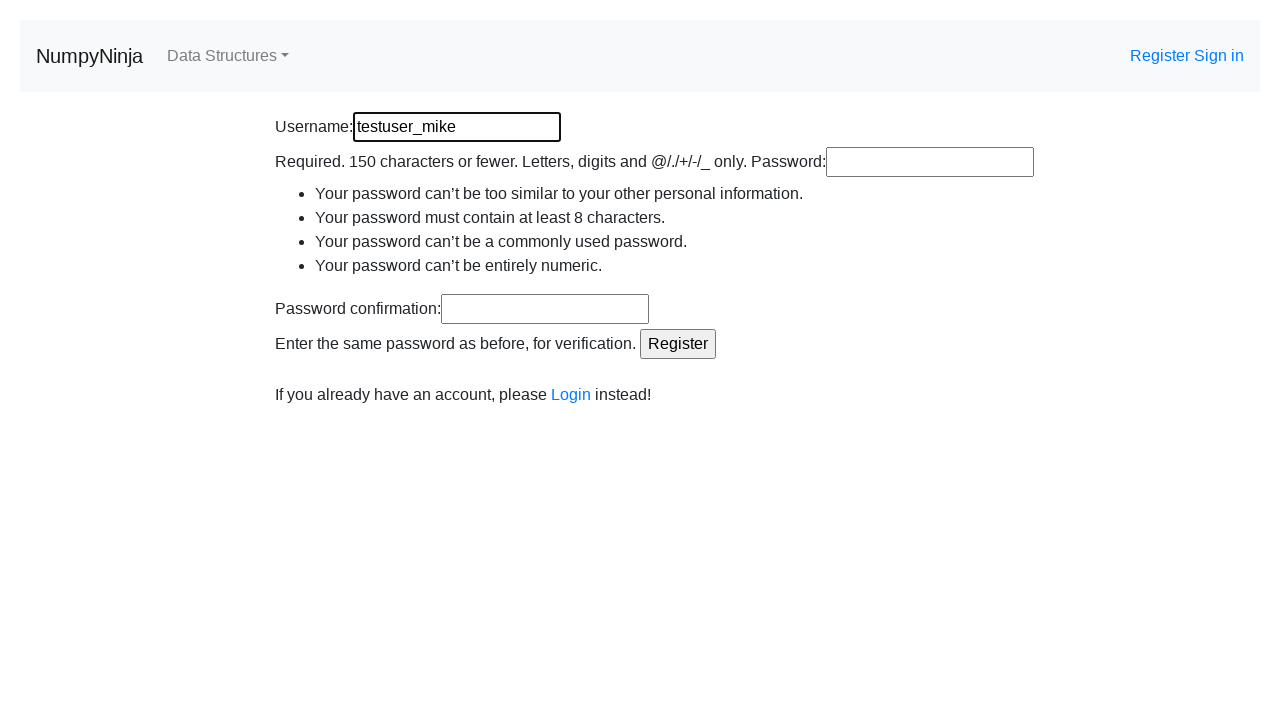

Entered password 'SecurePass456' in password field on #id_password1
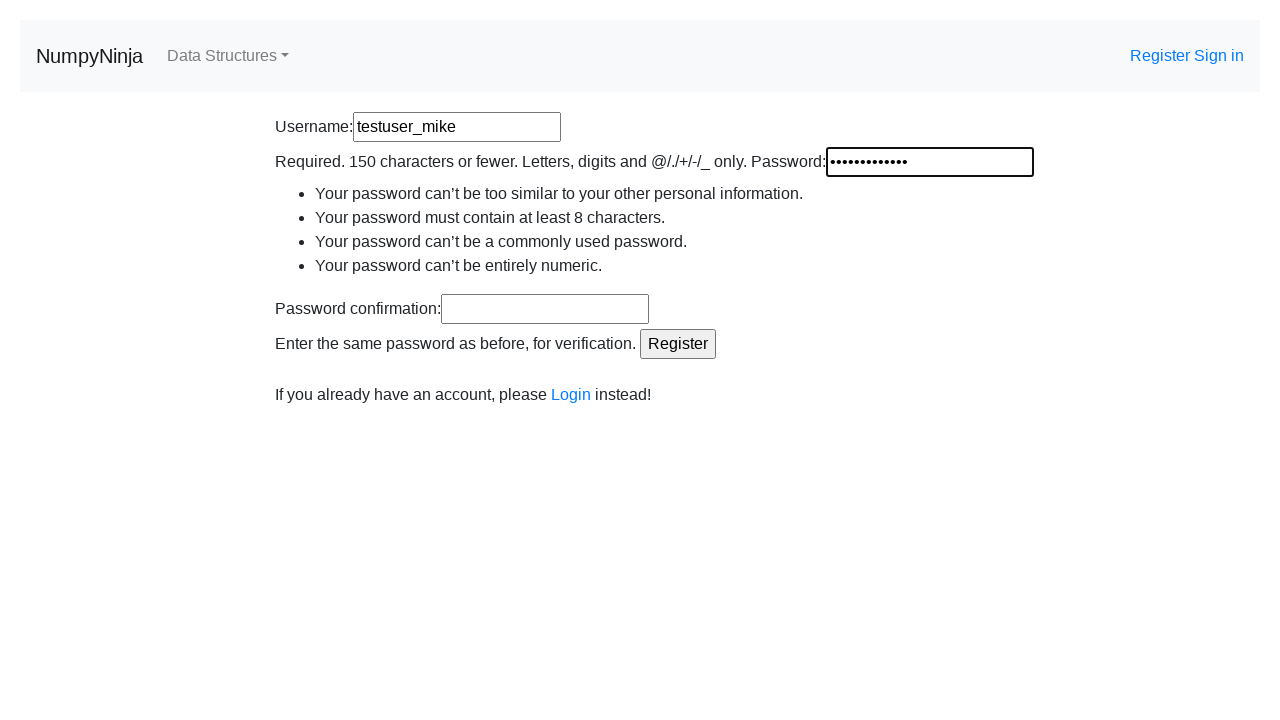

Clicked register button with empty password confirmation field at (678, 344) on xpath=//html/body/div[2]/div/div[2]/form/input[5]
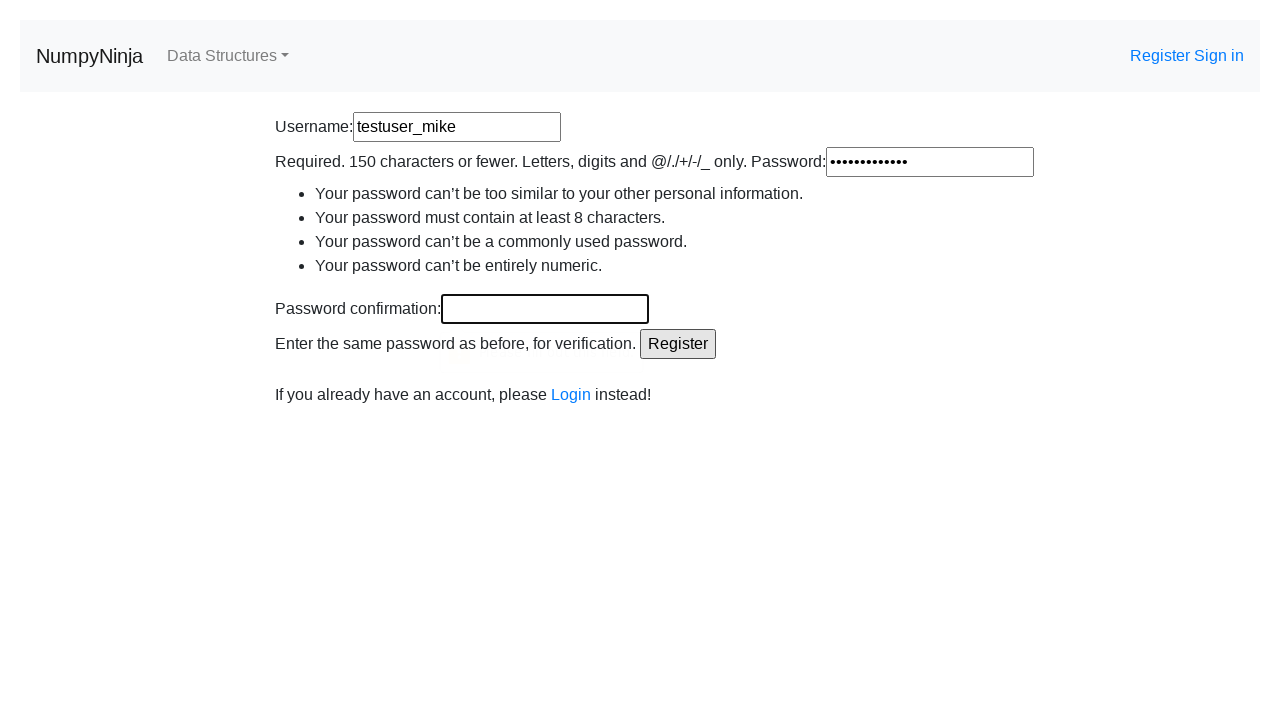

Password confirmation field is visible, validation error expected
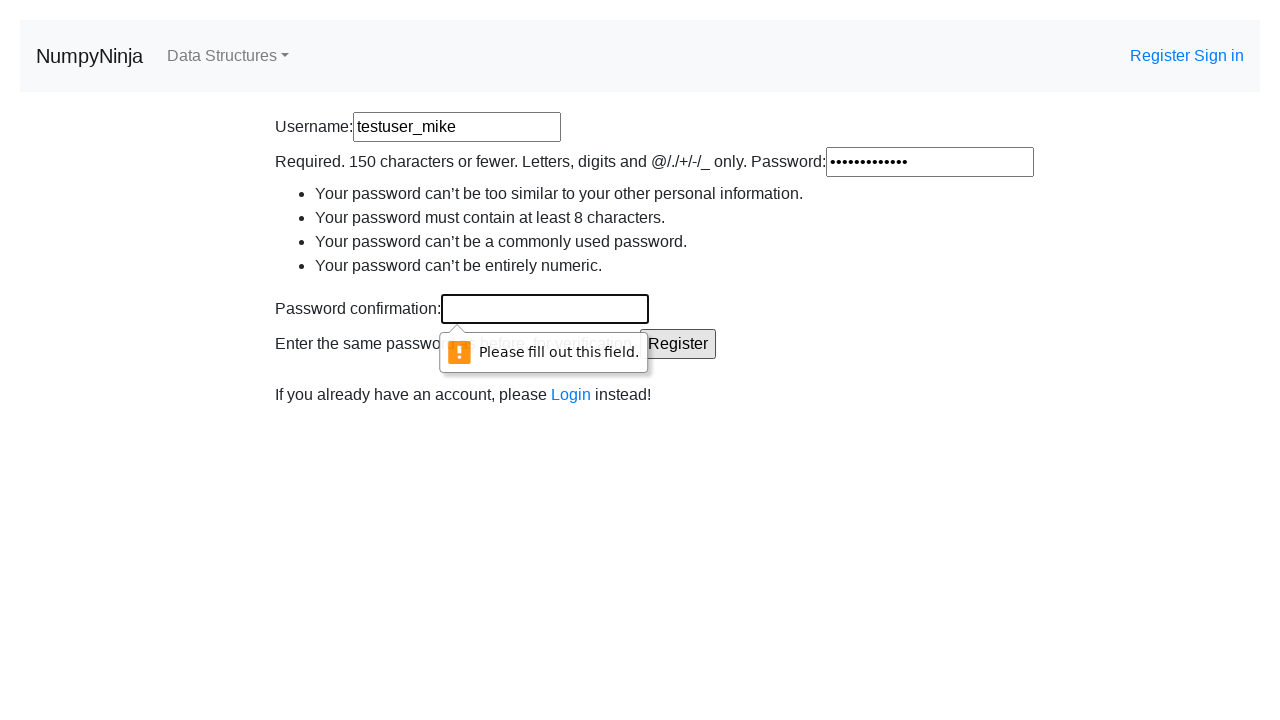

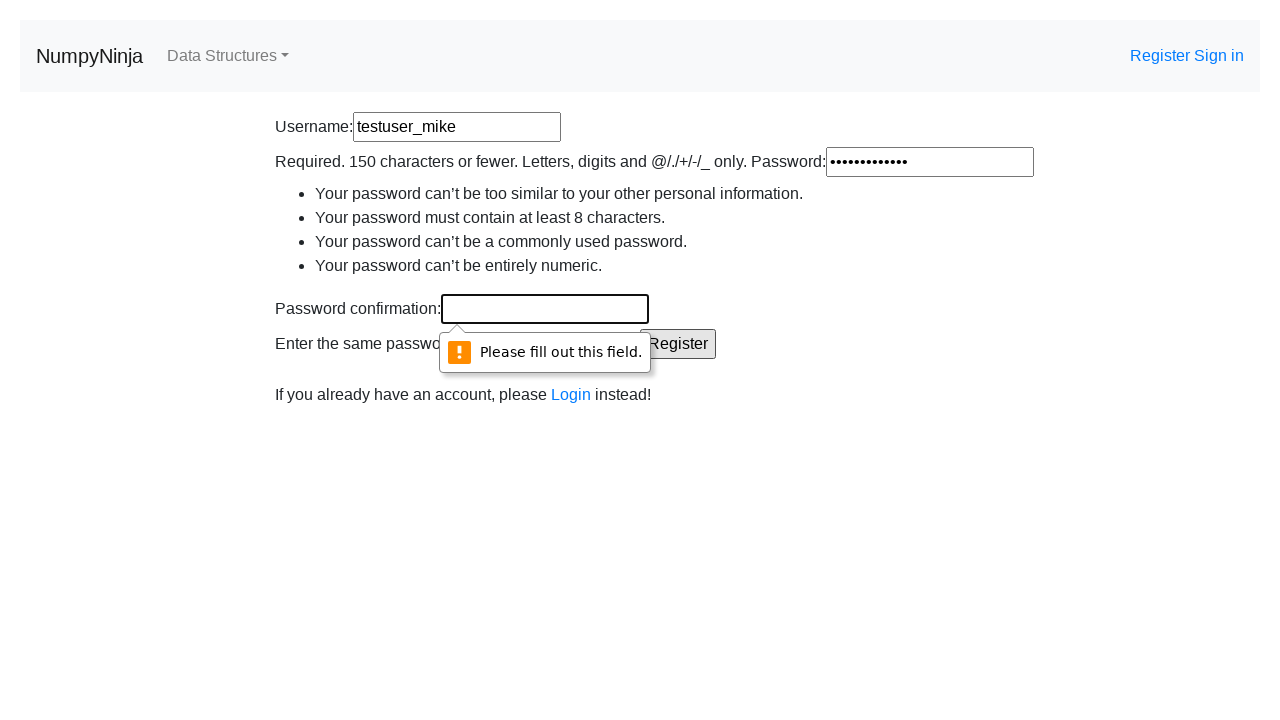